Tests W3Schools JavaScript confirm dialog example by clicking the "Try it" button inside an iframe and accepting the alert dialog

Starting URL: https://www.w3schools.com/js/tryit.asp?filename=tryjs_confirm

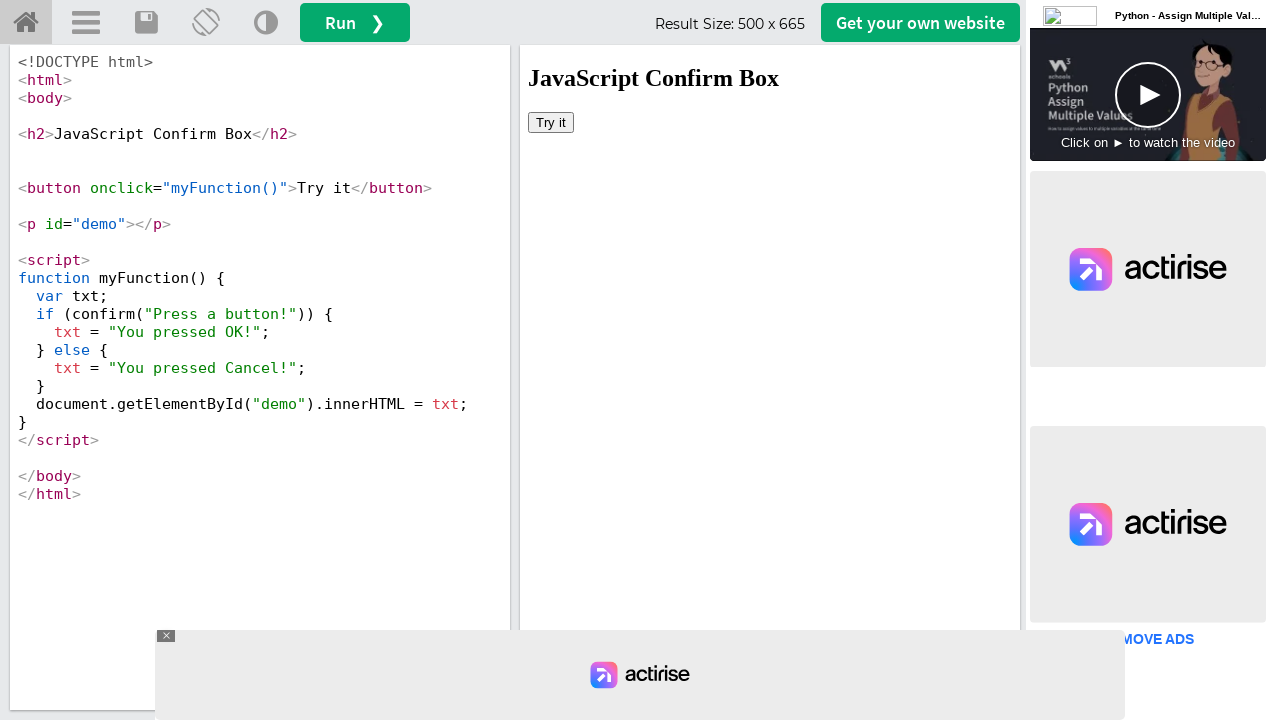

Located the iframe containing the JavaScript example
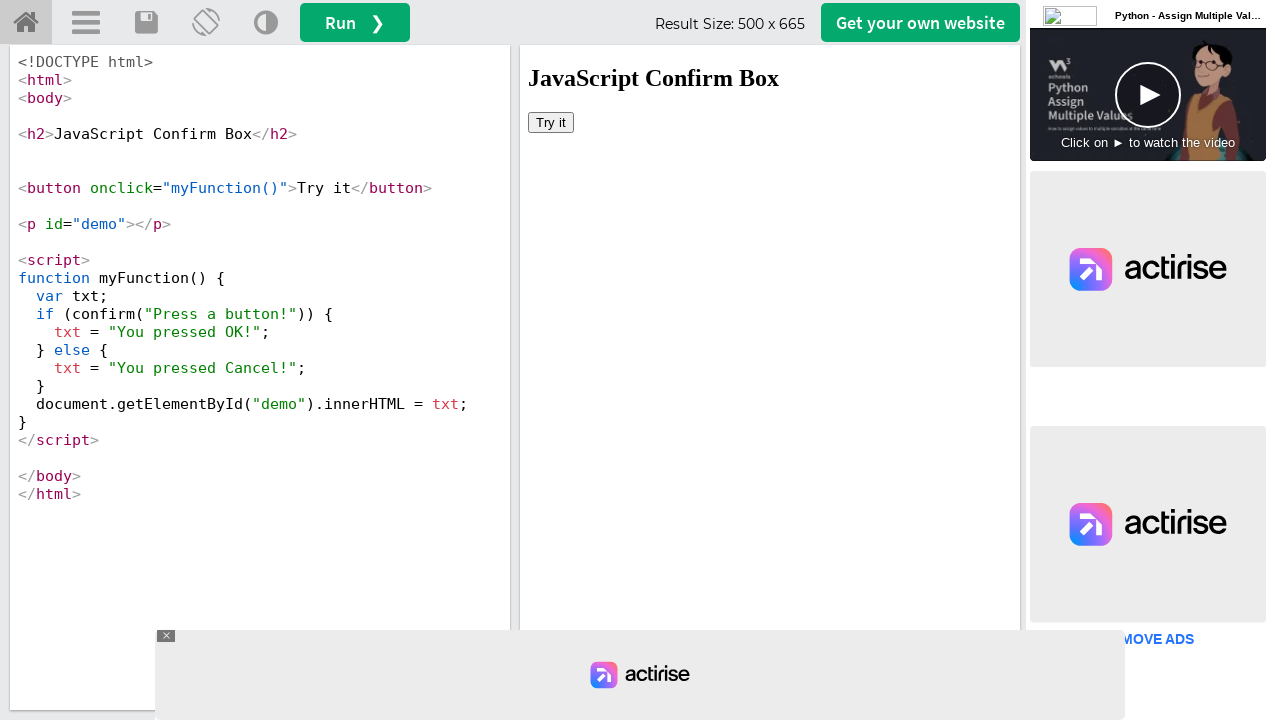

Clicked the 'Try it' button inside the iframe at (551, 122) on #iframeResult >> internal:control=enter-frame >> xpath=//button[text()='Try it']
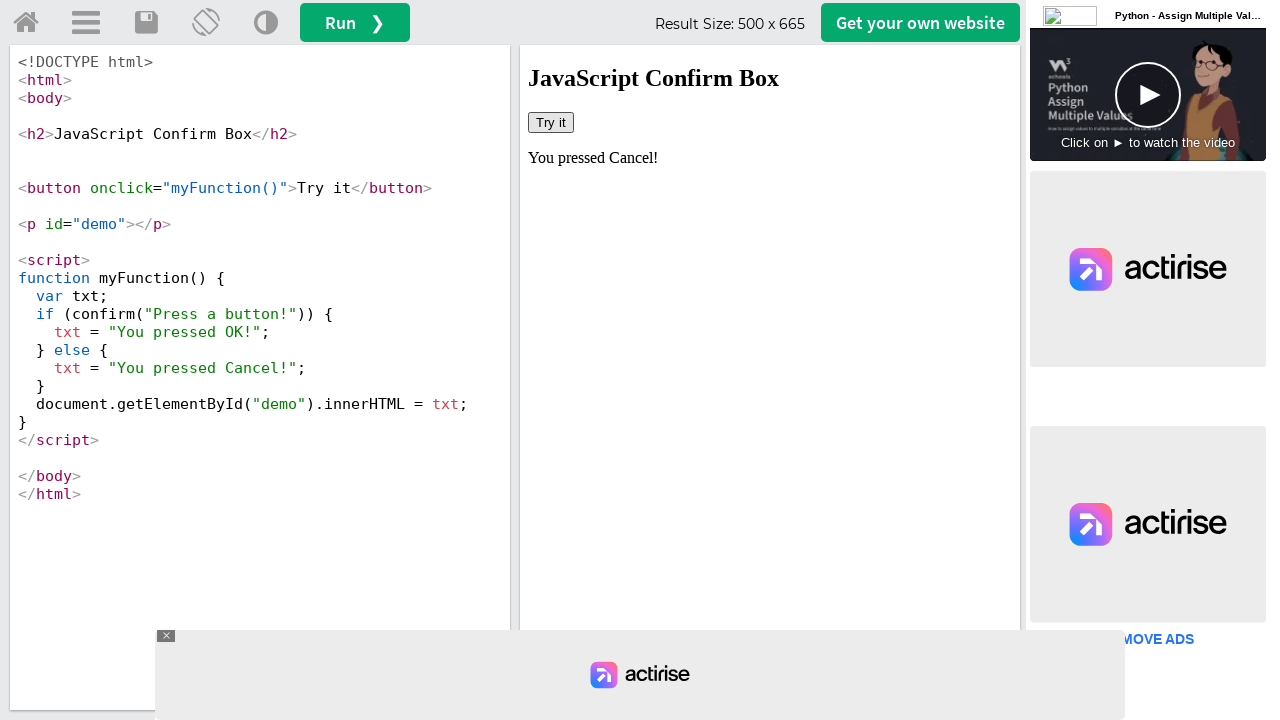

Set up dialog handler to accept the confirm dialog
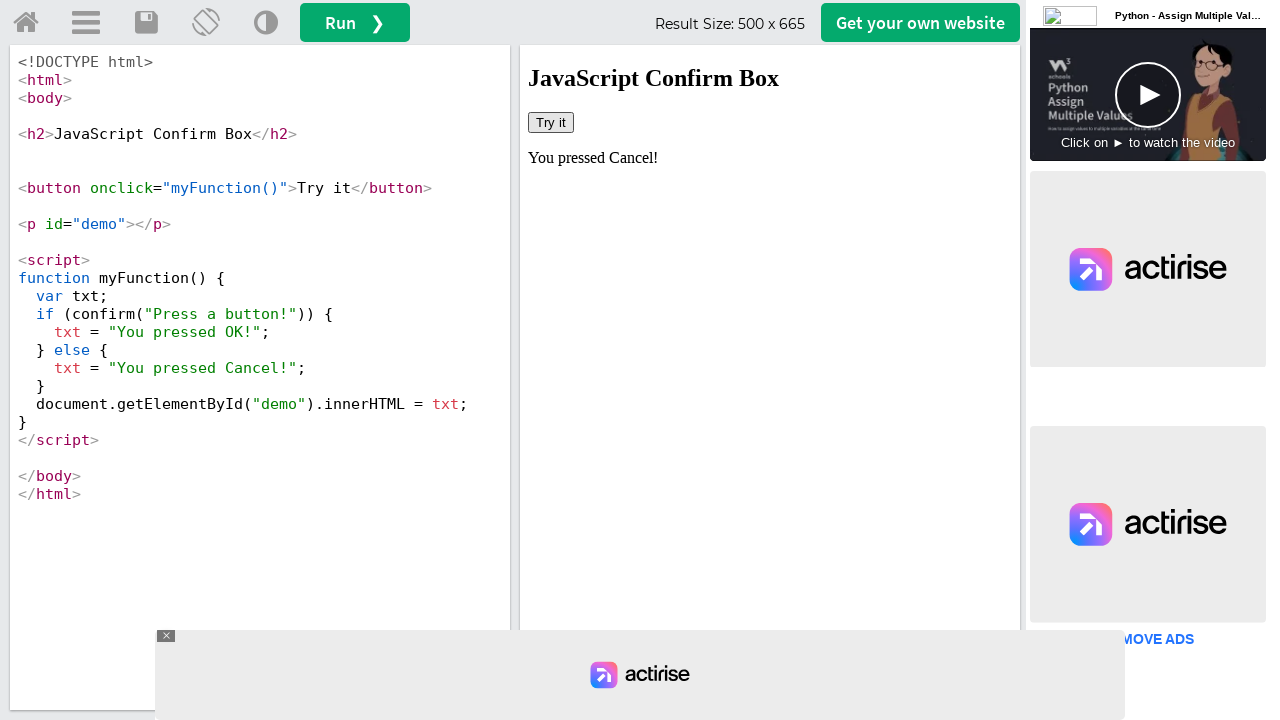

Retrieved the result text from the demo element after accepting the dialog
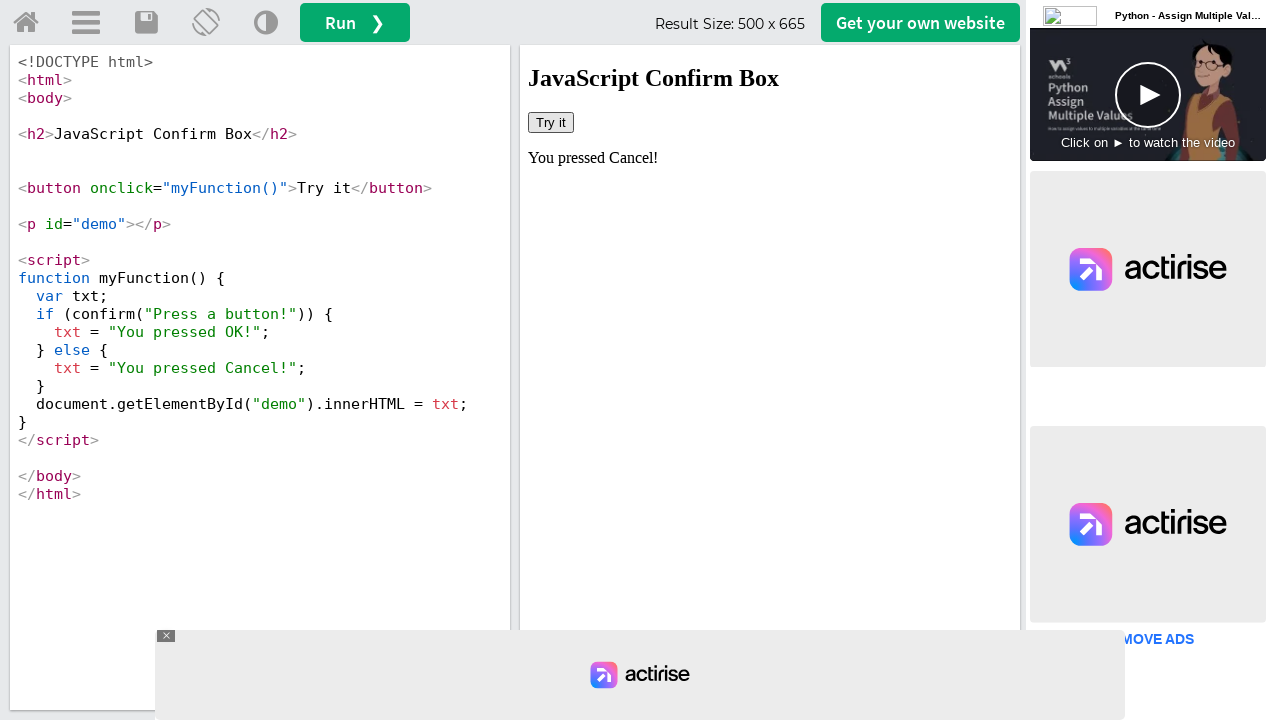

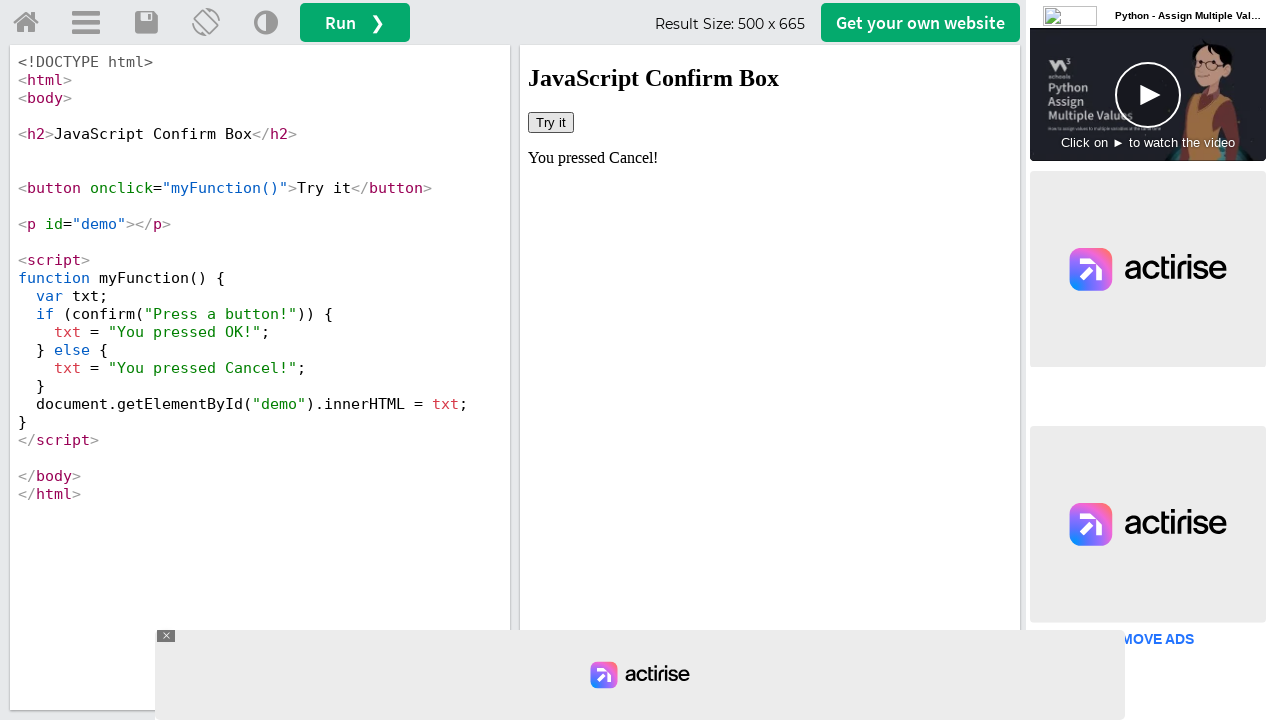